Tests the login form with incorrect credentials to verify that the appropriate error message "Your email or password is incorrect!" is displayed when invalid login details are submitted.

Starting URL: https://www.automationexercise.com

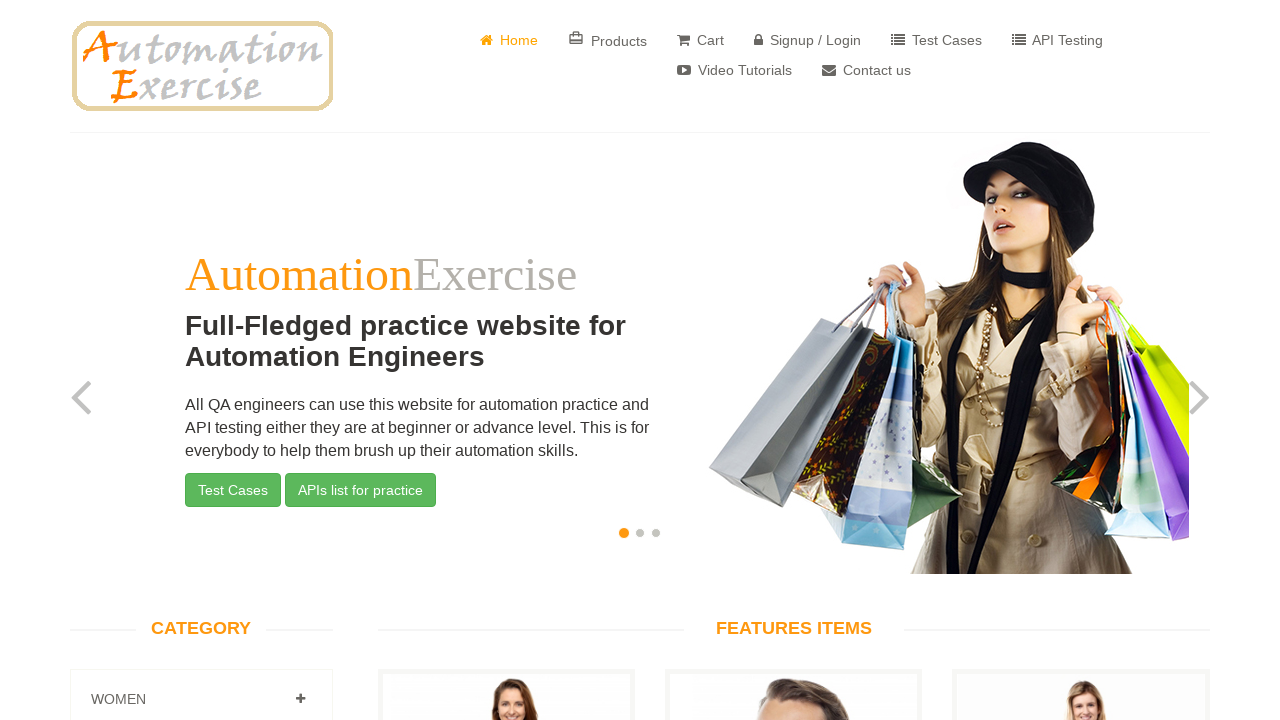

Clicked on 'Signup / Login' button at (808, 40) on a[href='/login']
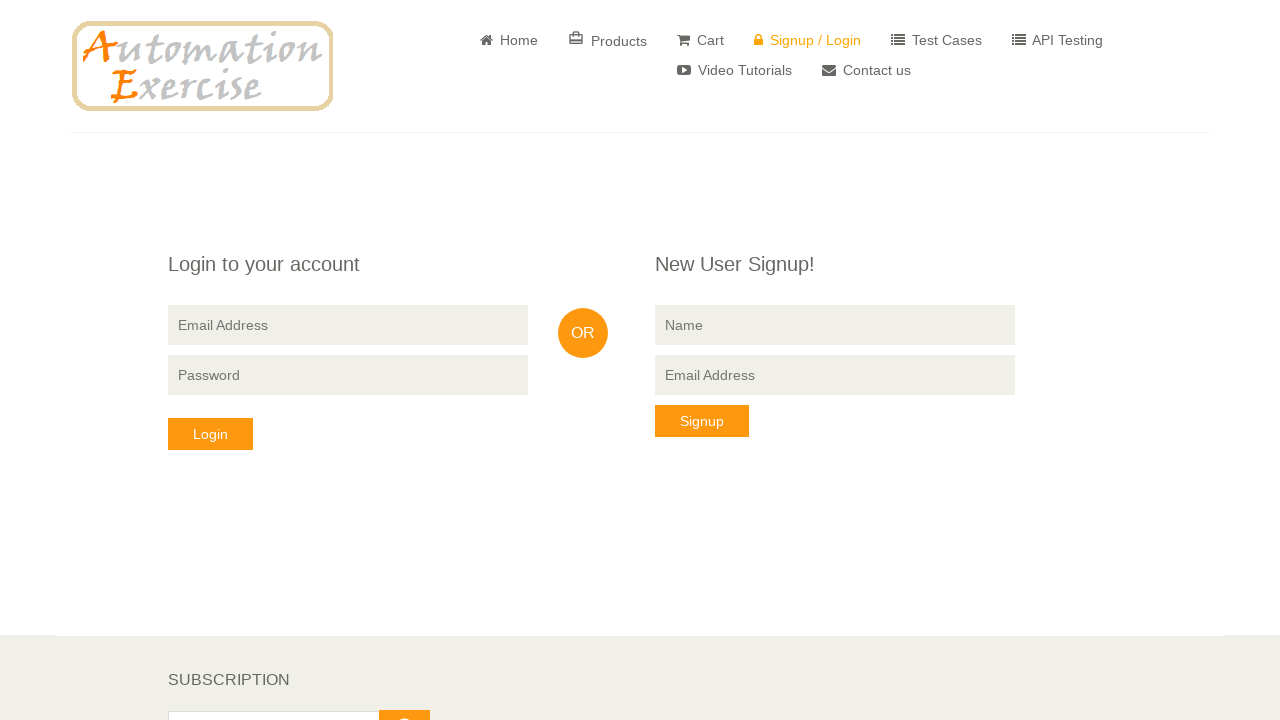

Verified 'Login to your account' heading is visible
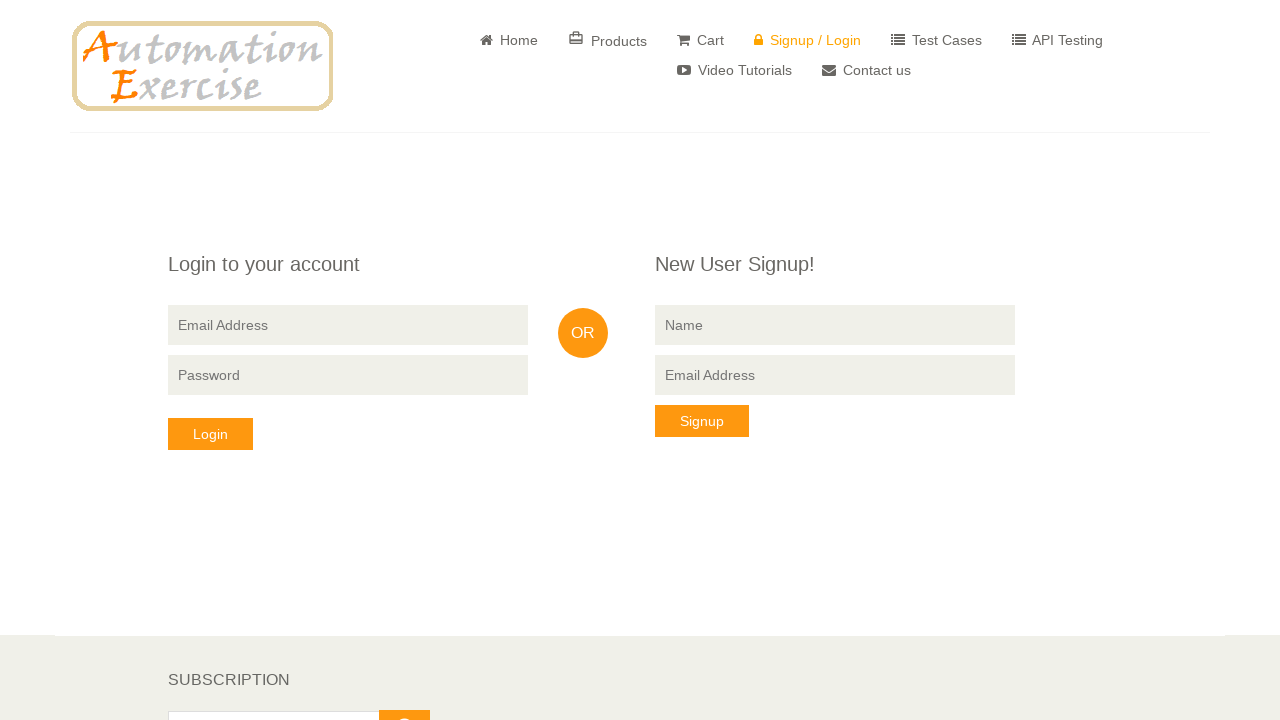

Clicked on email input field at (348, 325) on input[data-qa='login-email']
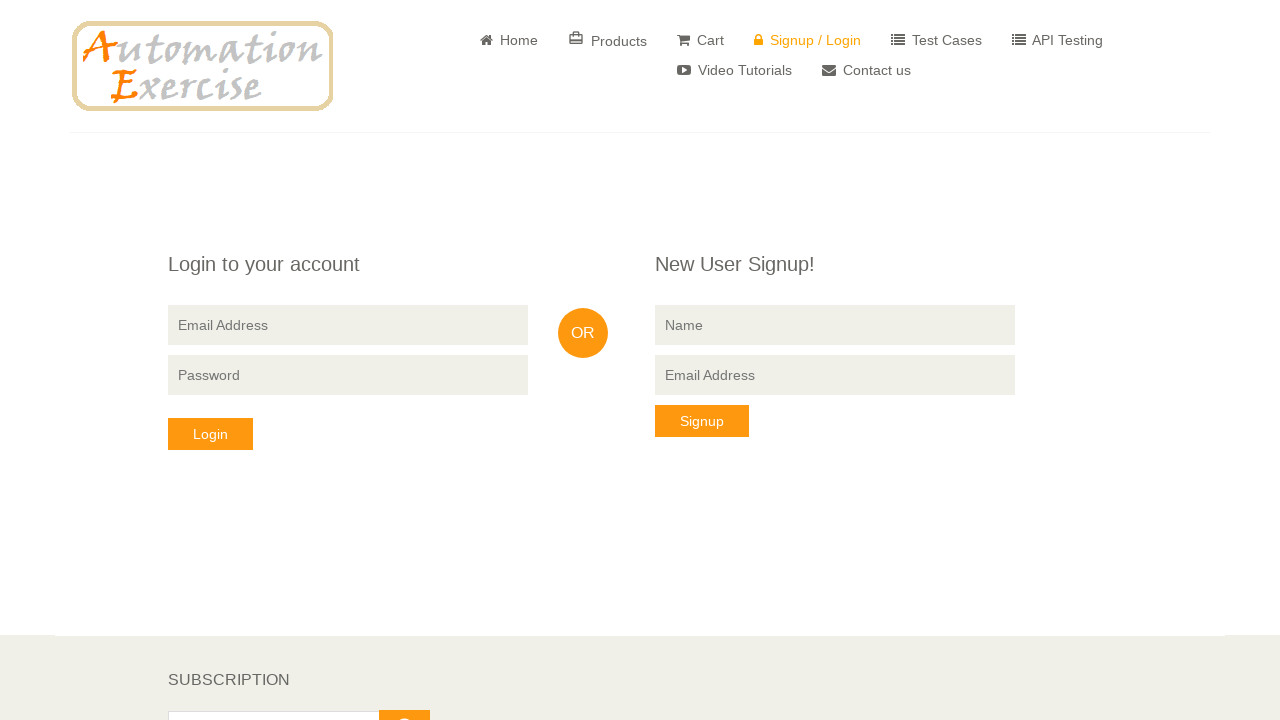

Entered incorrect email address 'fakeuser8472@nonexistent.com' on input[data-qa='login-email']
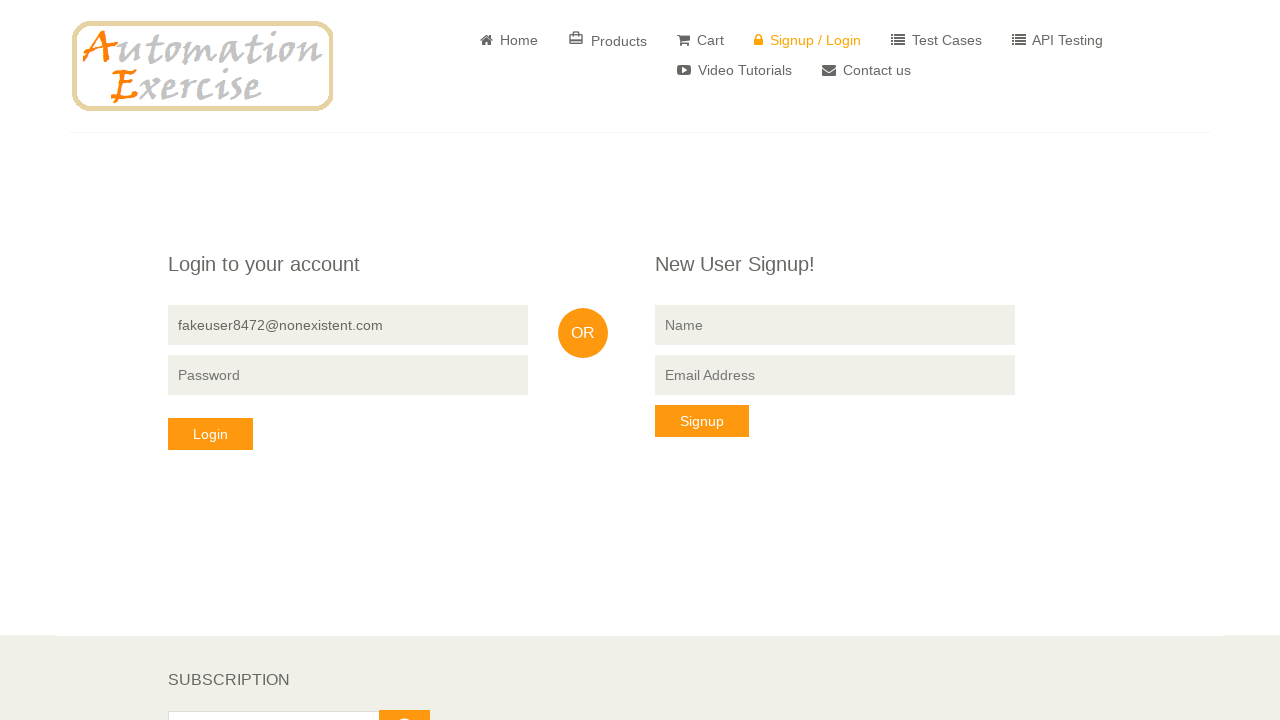

Clicked on password input field at (348, 375) on input[data-qa='login-password']
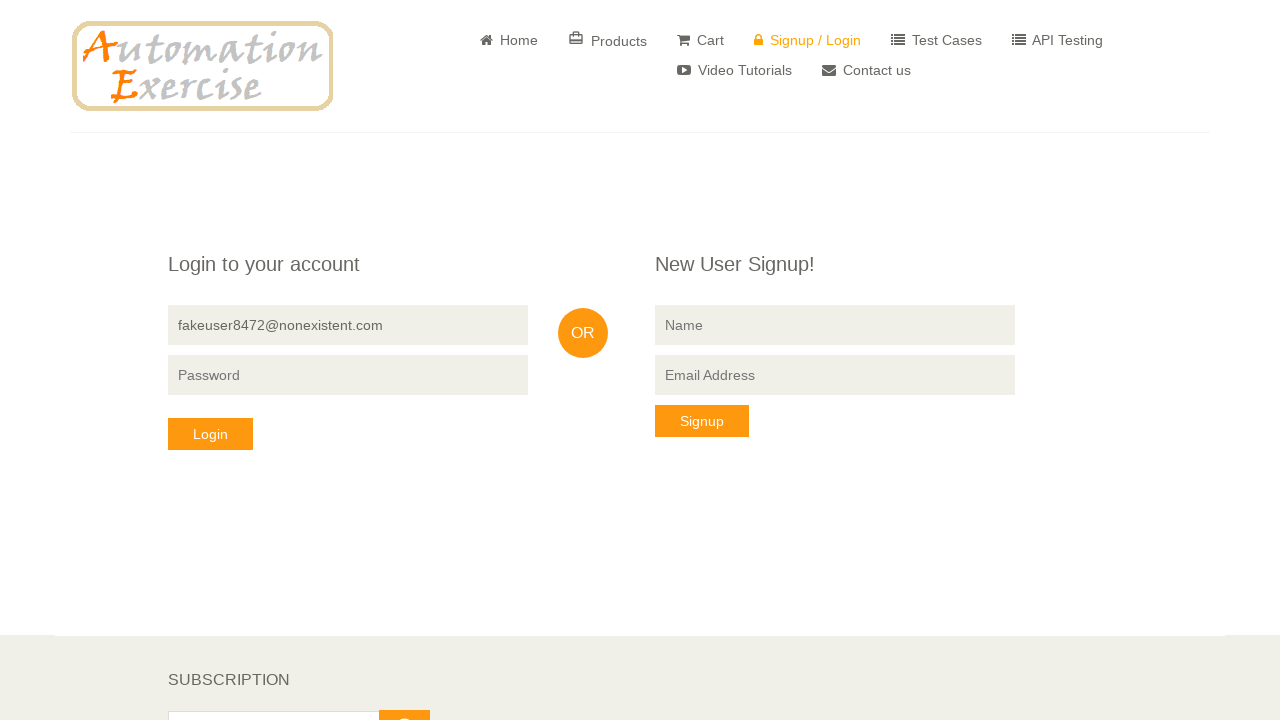

Entered incorrect password 'wrongpassword456' on input[data-qa='login-password']
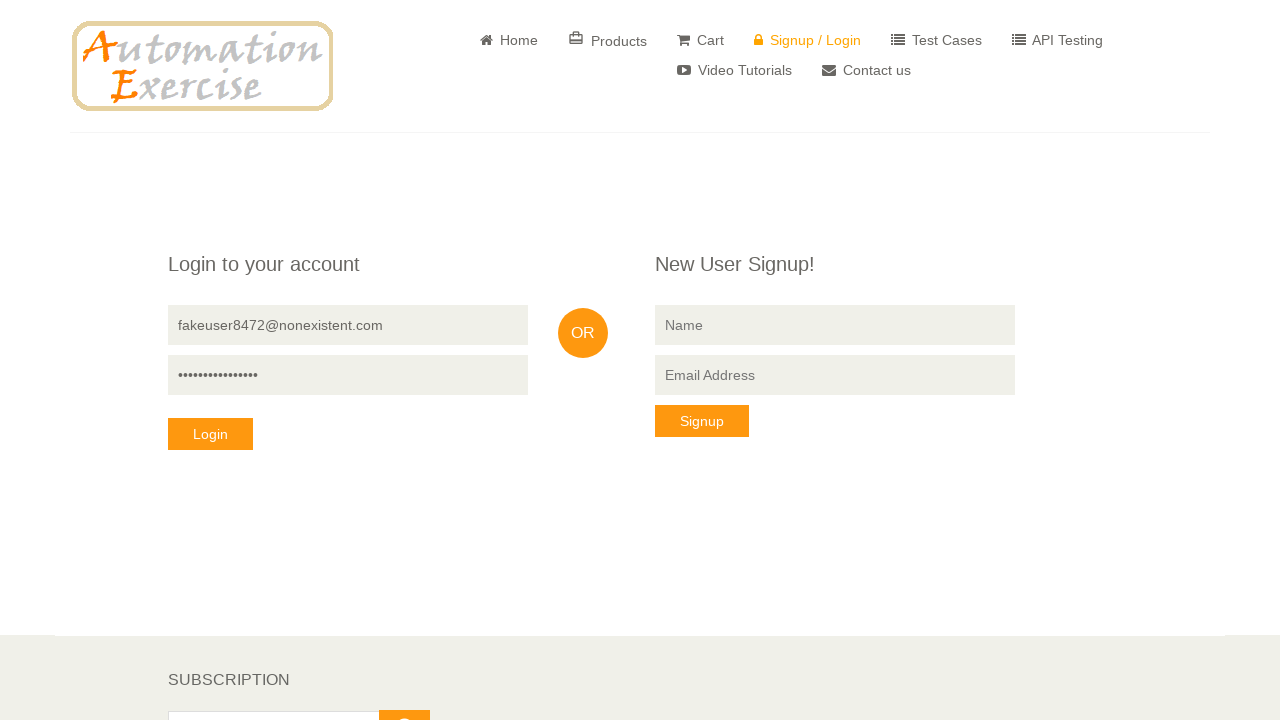

Clicked 'login' button with incorrect credentials at (210, 434) on button[data-qa='login-button']
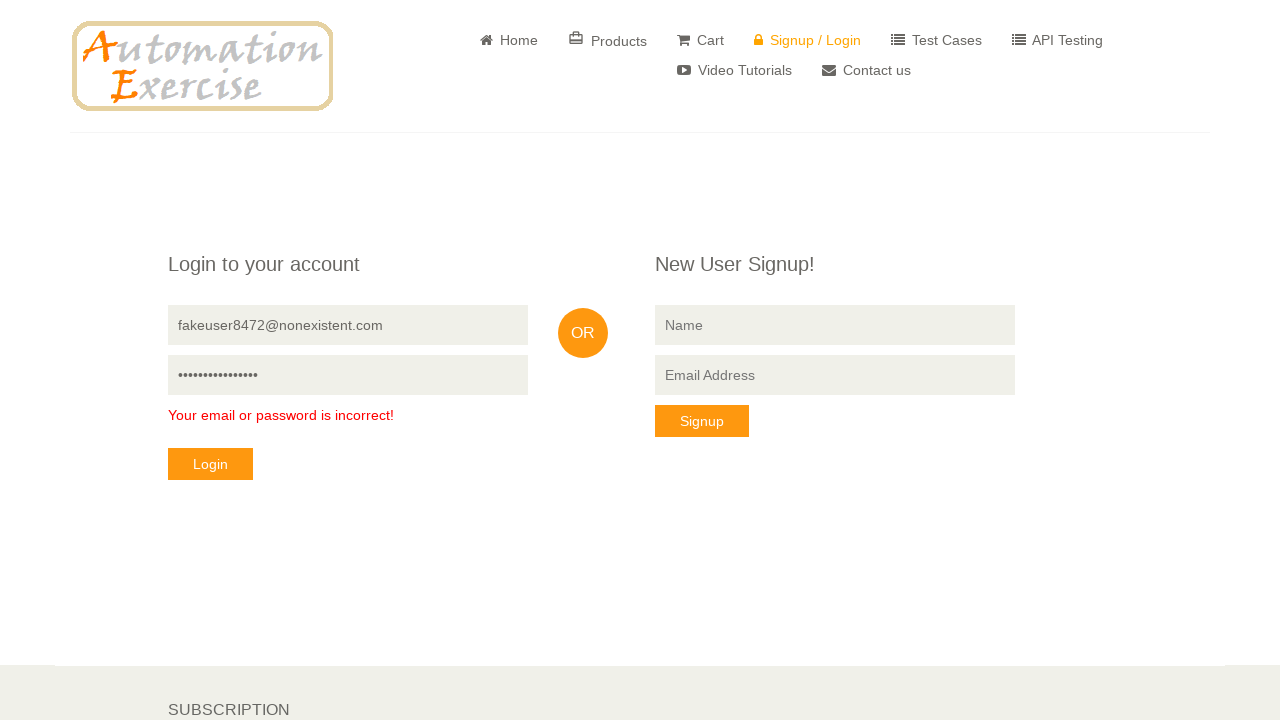

Verified error message 'Your email or password is incorrect!' is visible
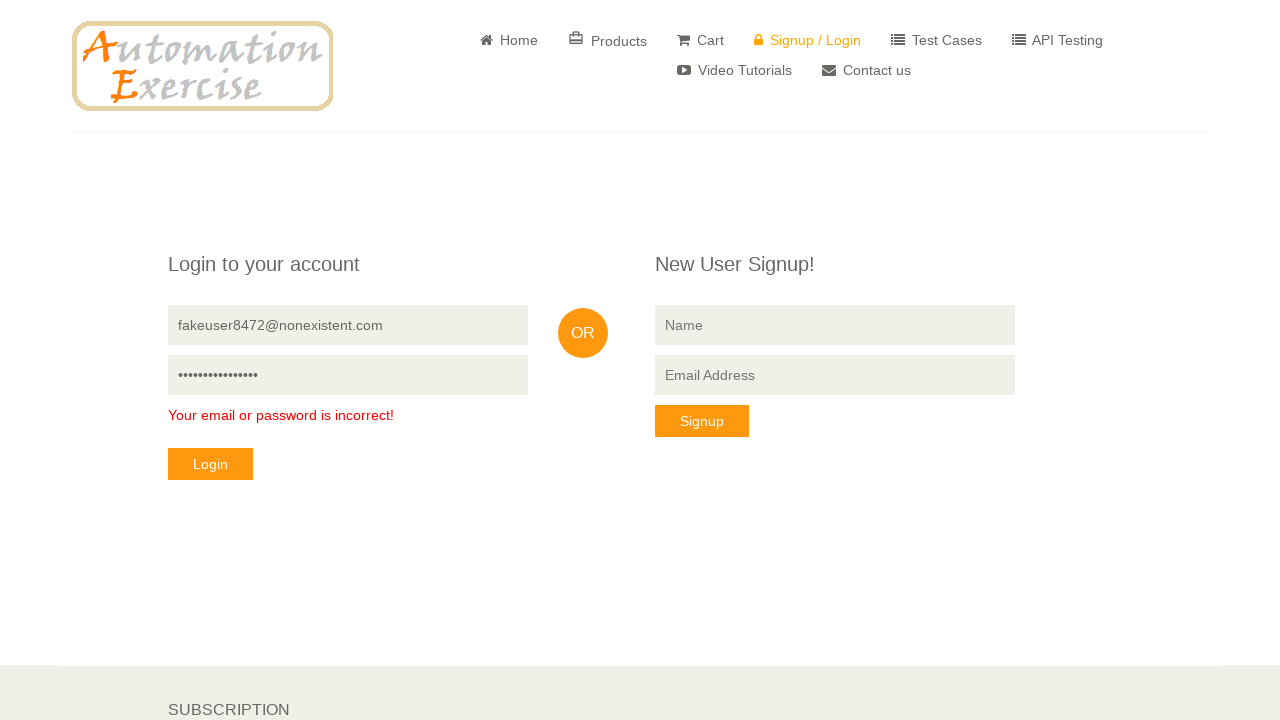

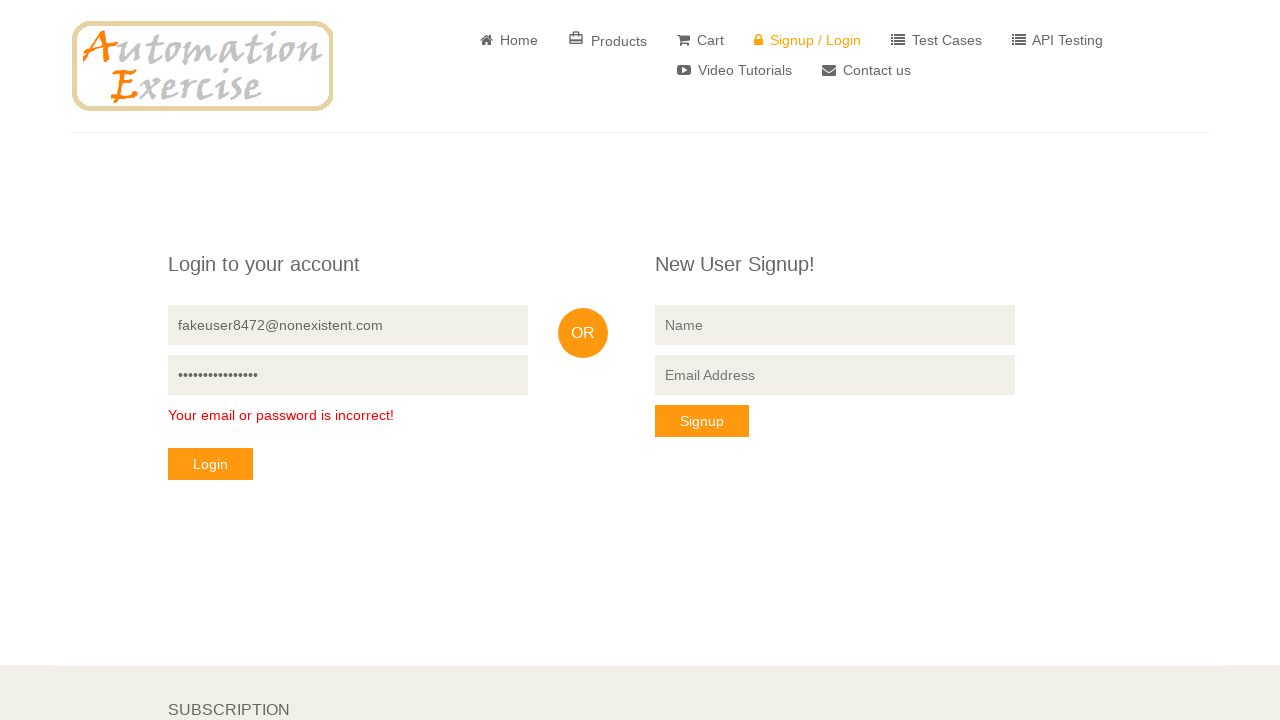